Tests page scrolling functionality by scrolling down and then back up on the Dell website

Starting URL: https://www.dell.com/en-us

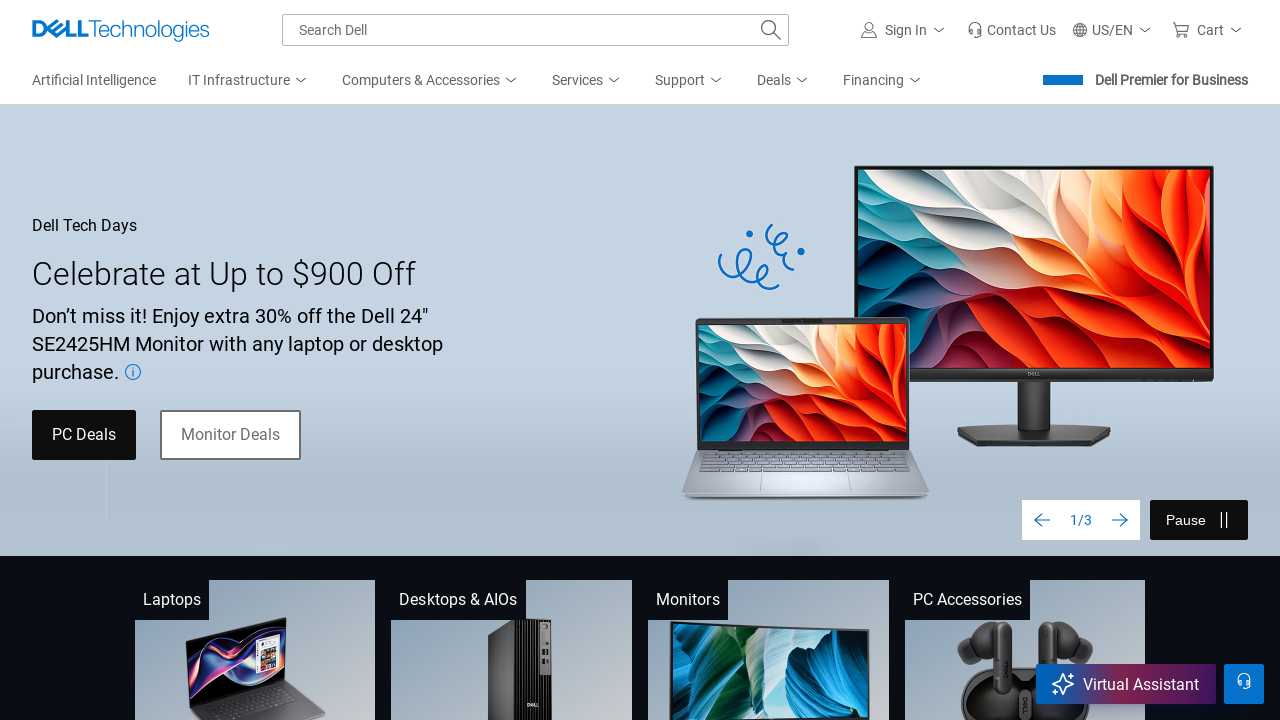

Scrolled page down to 10000px
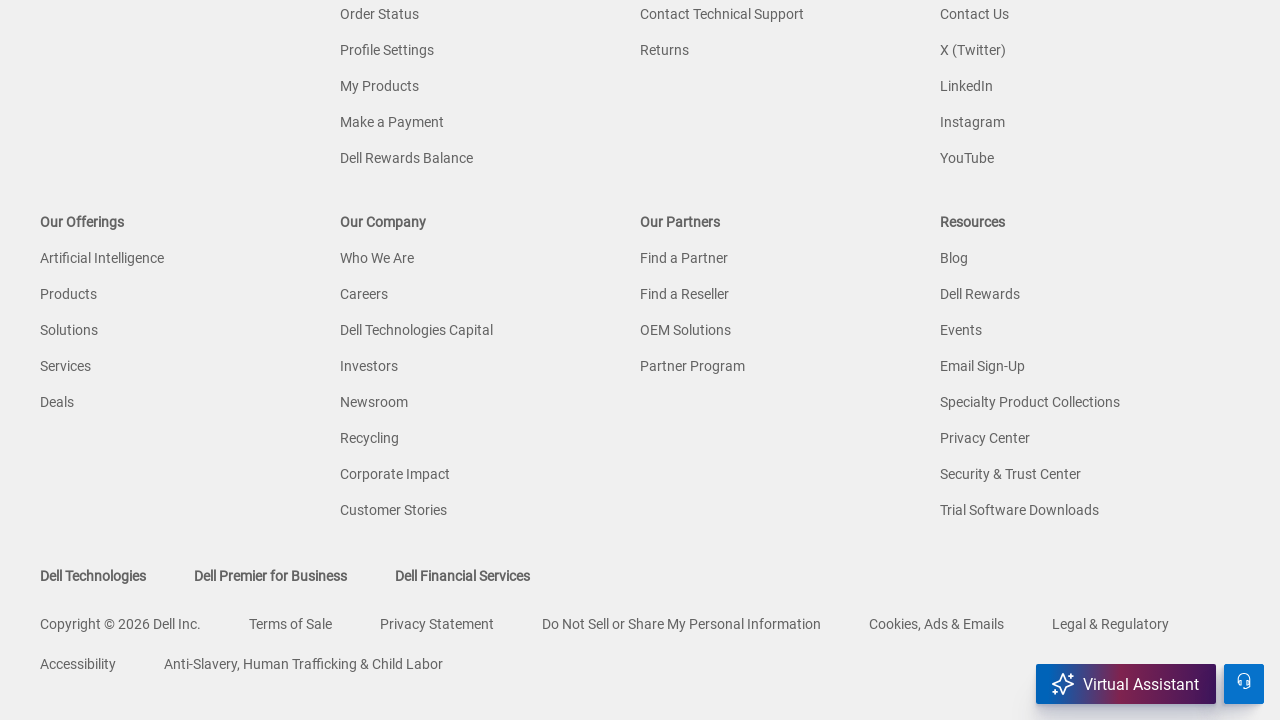

Waited 2 seconds for scroll animation to complete
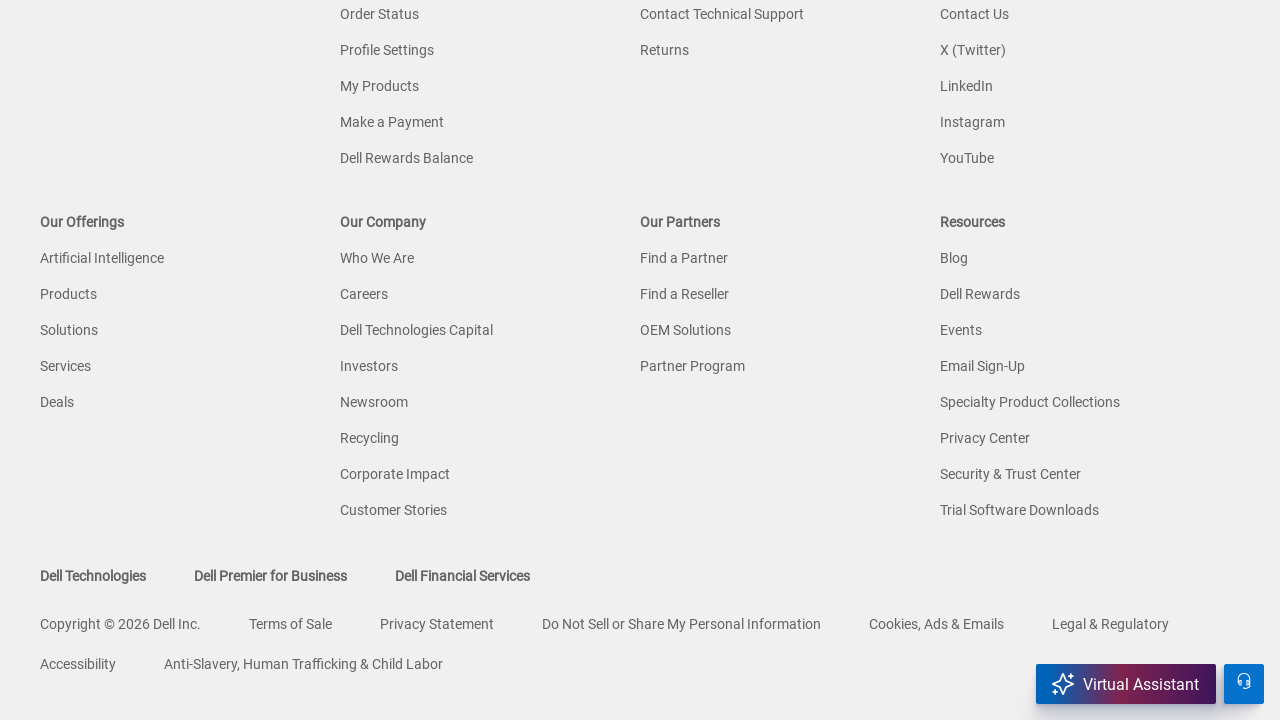

Scrolled page back up by 1000px
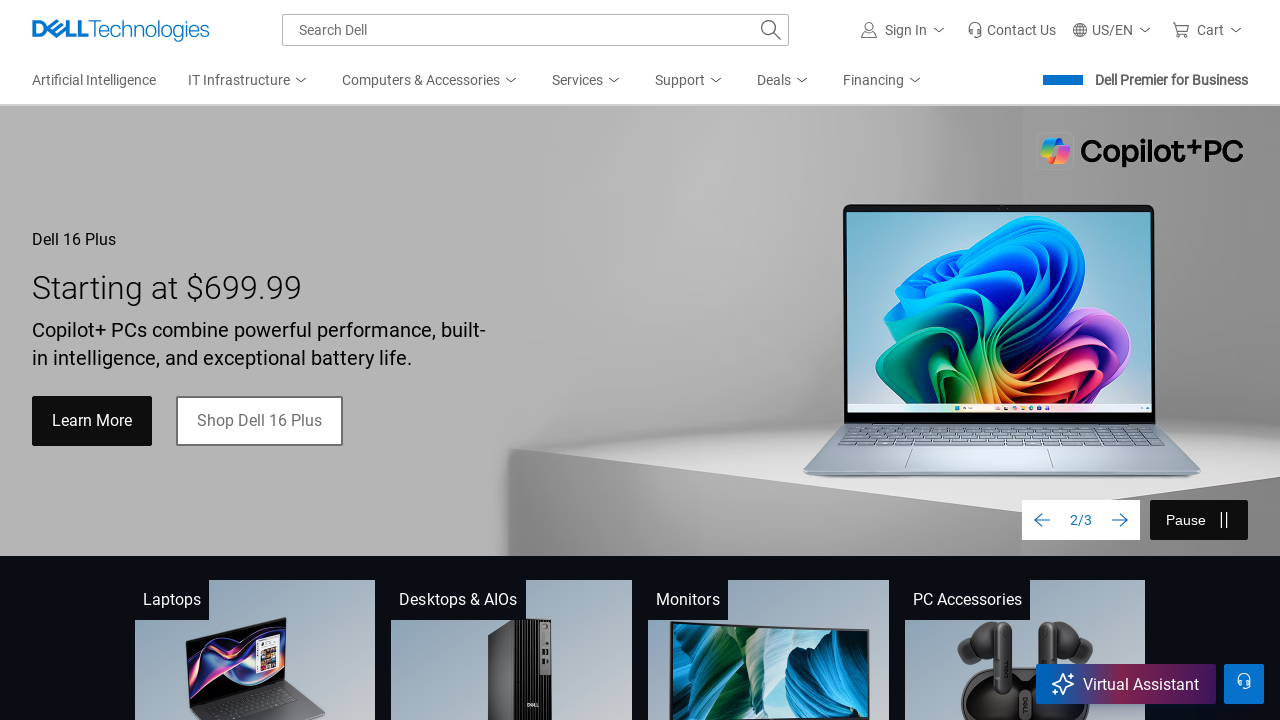

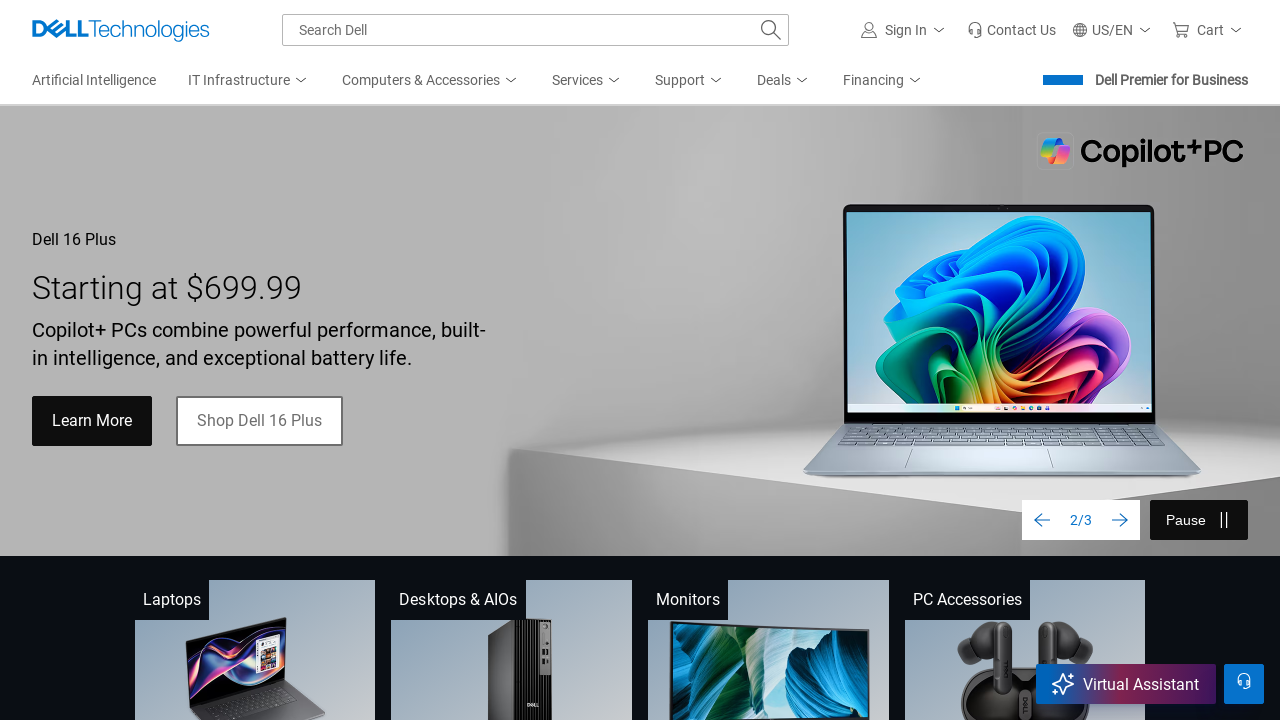